Verifies that the OrangeHRM homepage loads correctly by checking the page title

Starting URL: https://opensource-demo.orangehrmlive.com

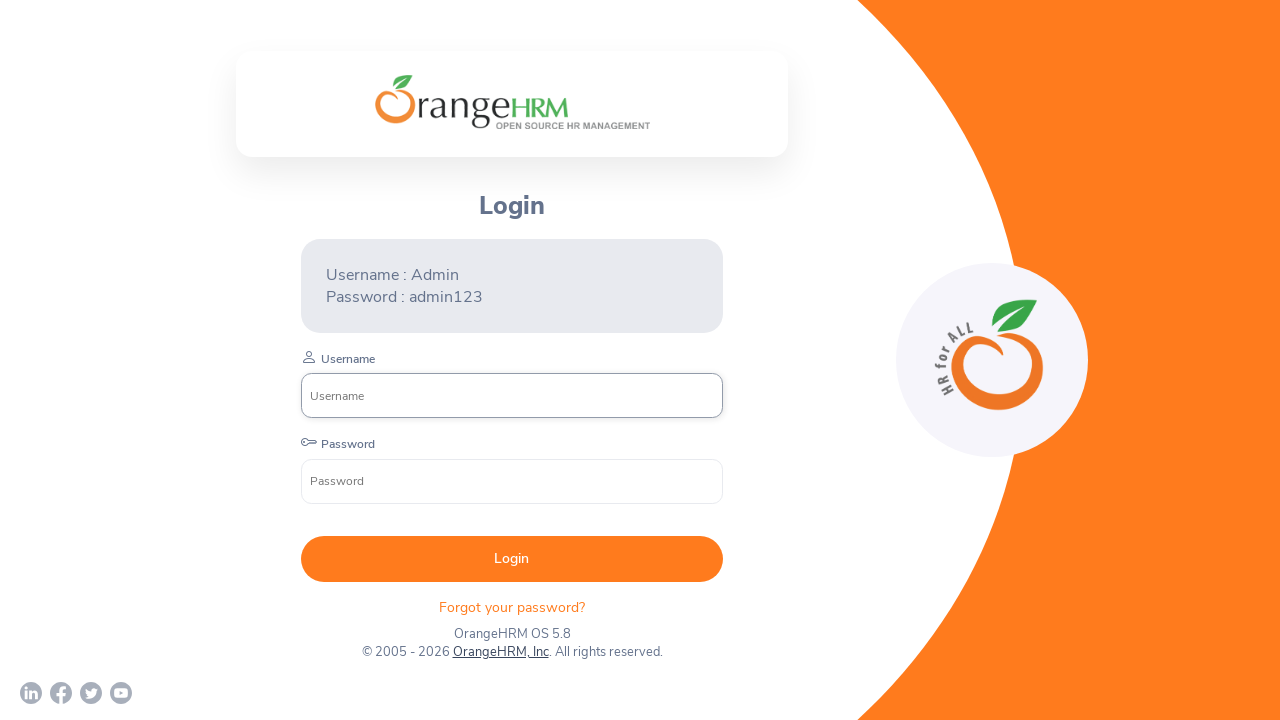

Navigated to OrangeHRM homepage
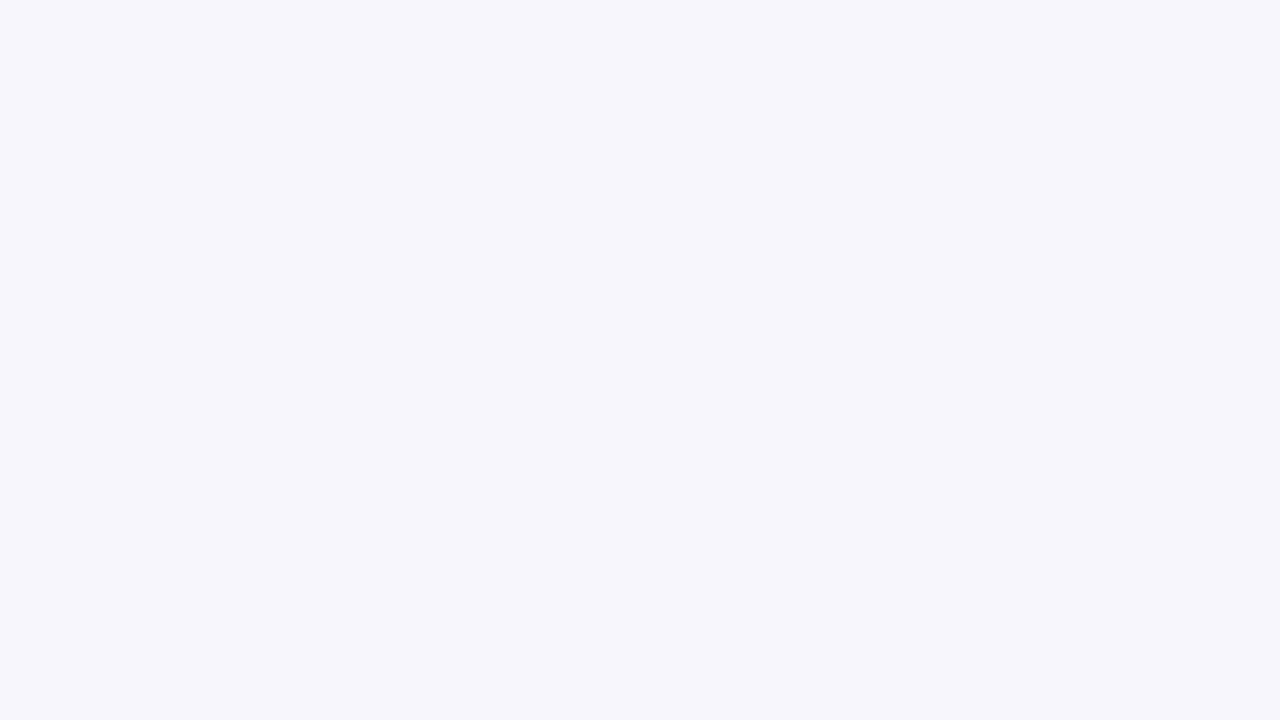

Verified page title is 'OrangeHRM'
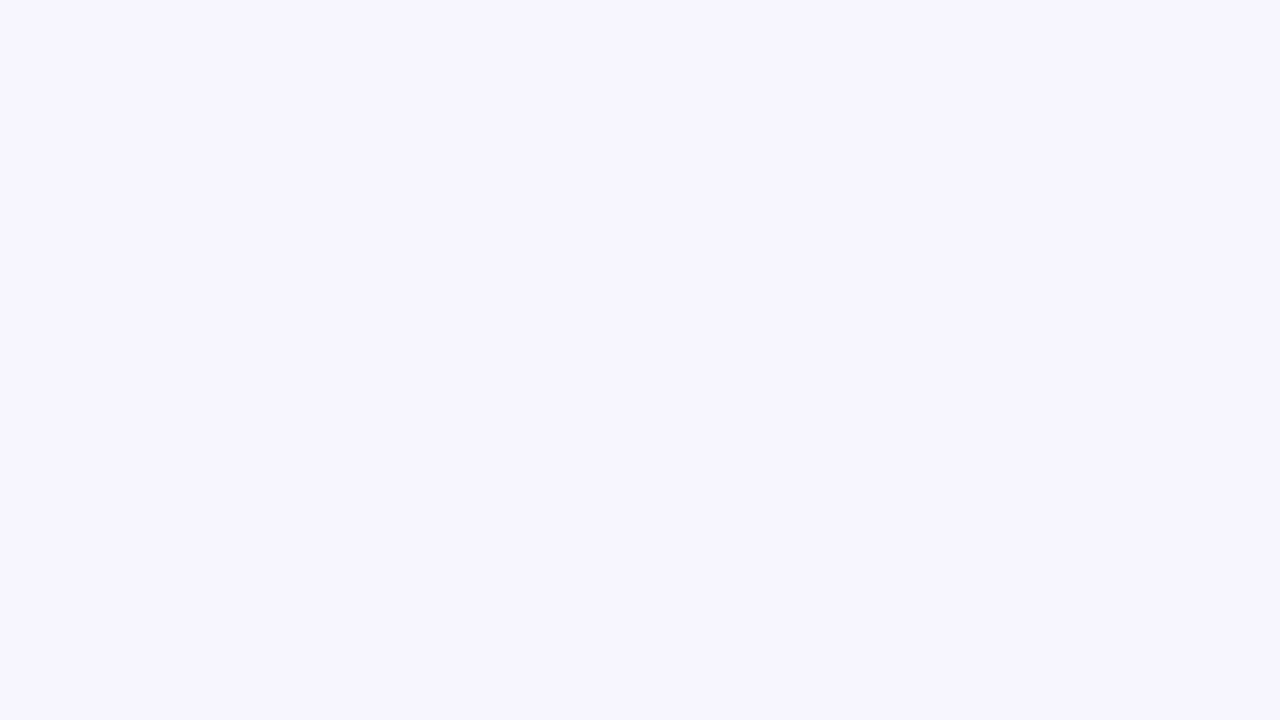

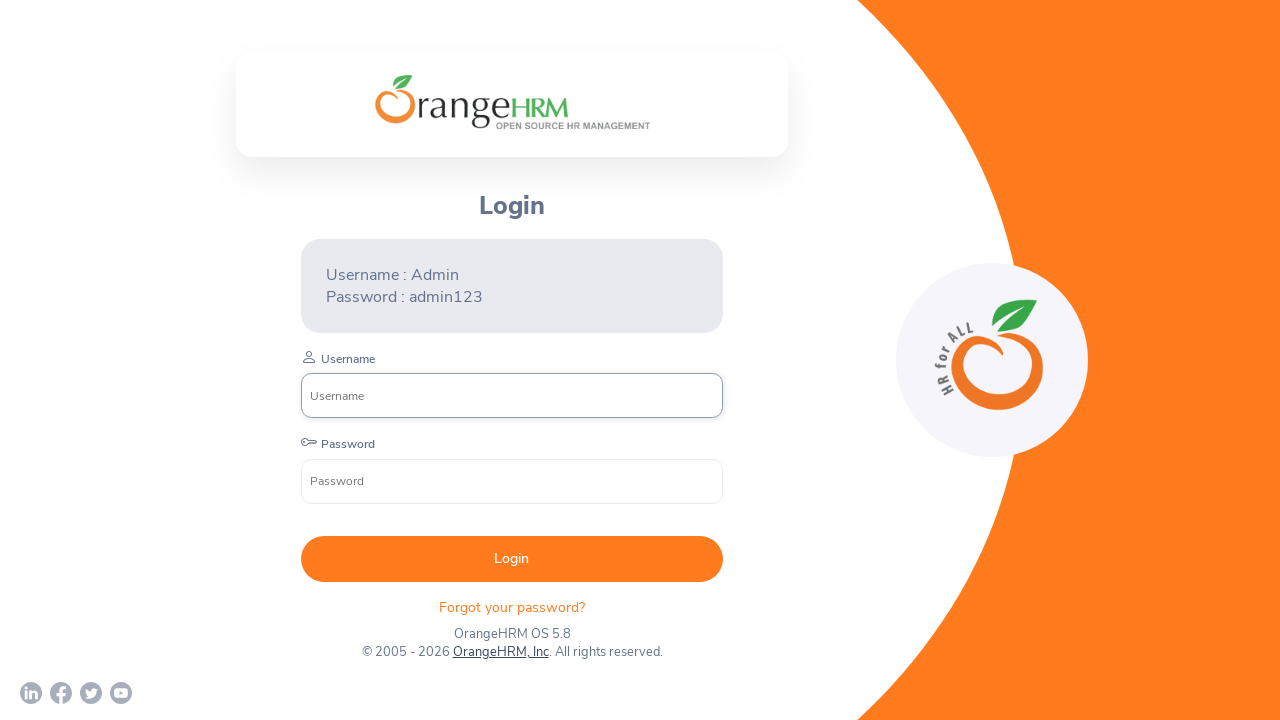